Tests clicking a button that triggers an alert dialog and accepting the alert

Starting URL: https://formy-project.herokuapp.com/switch-window

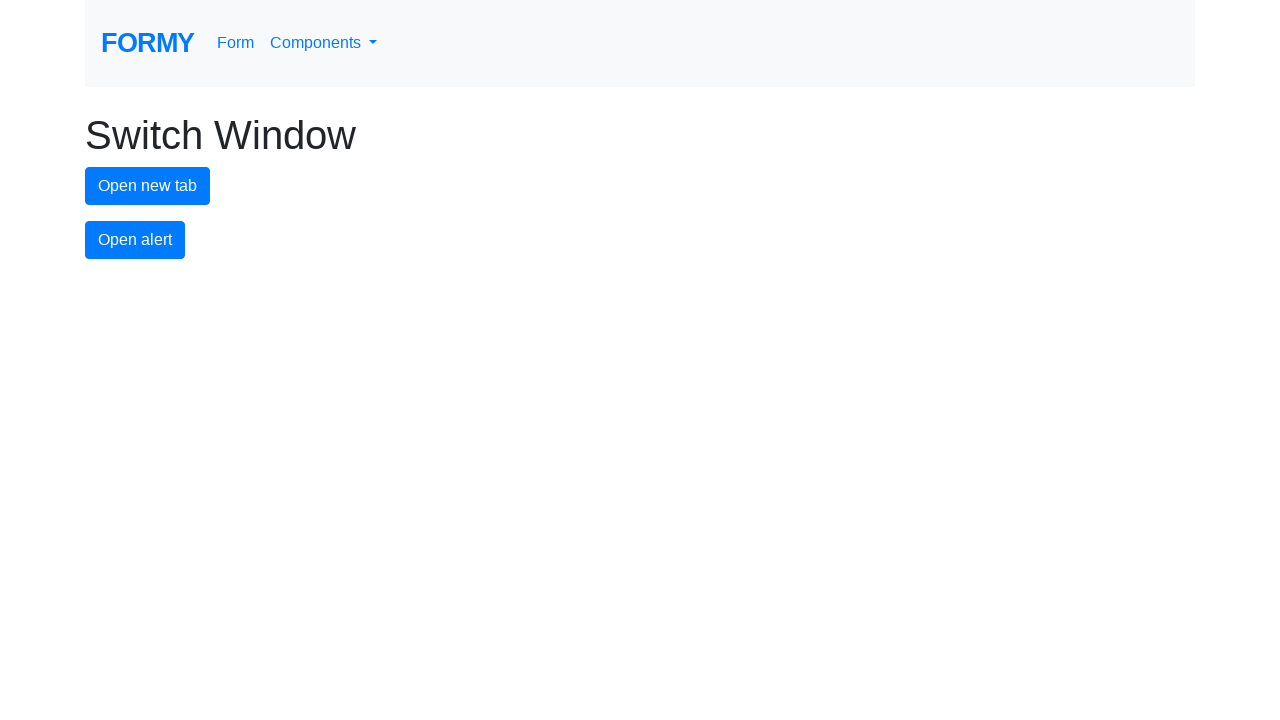

Set up dialog handler to automatically accept alerts
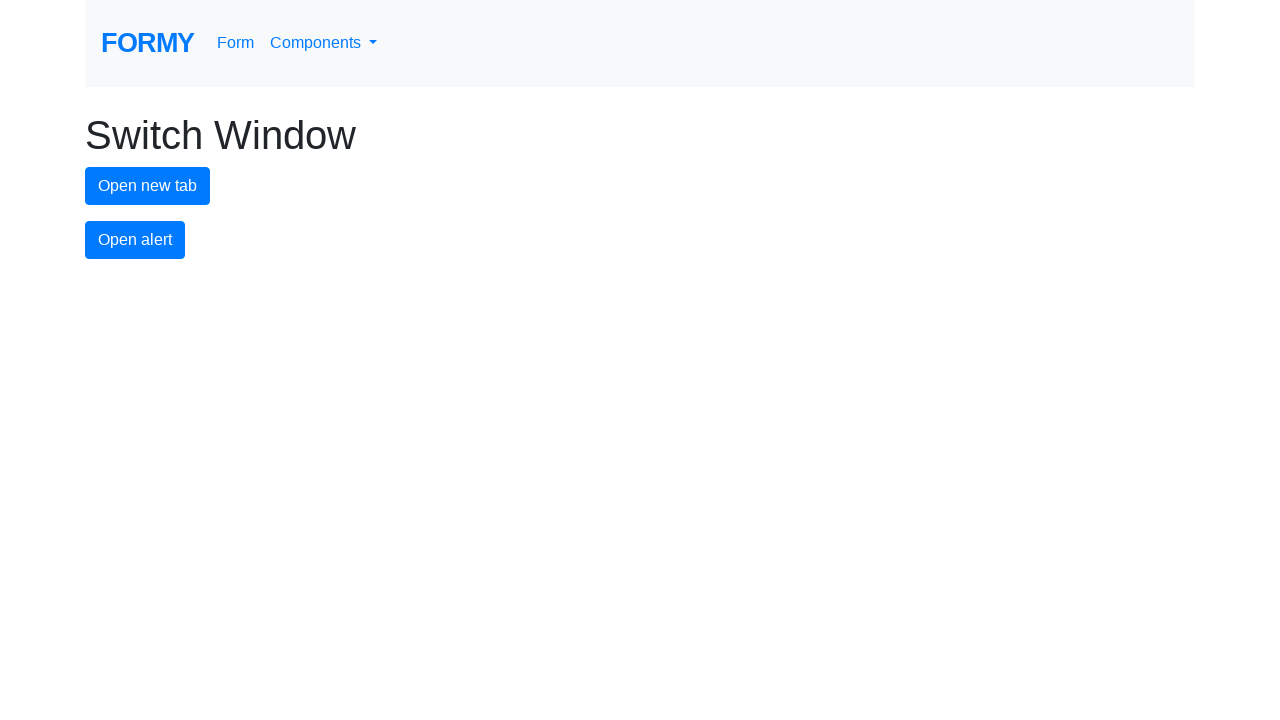

Clicked the alert button to trigger the alert dialog at (135, 240) on #alert-button
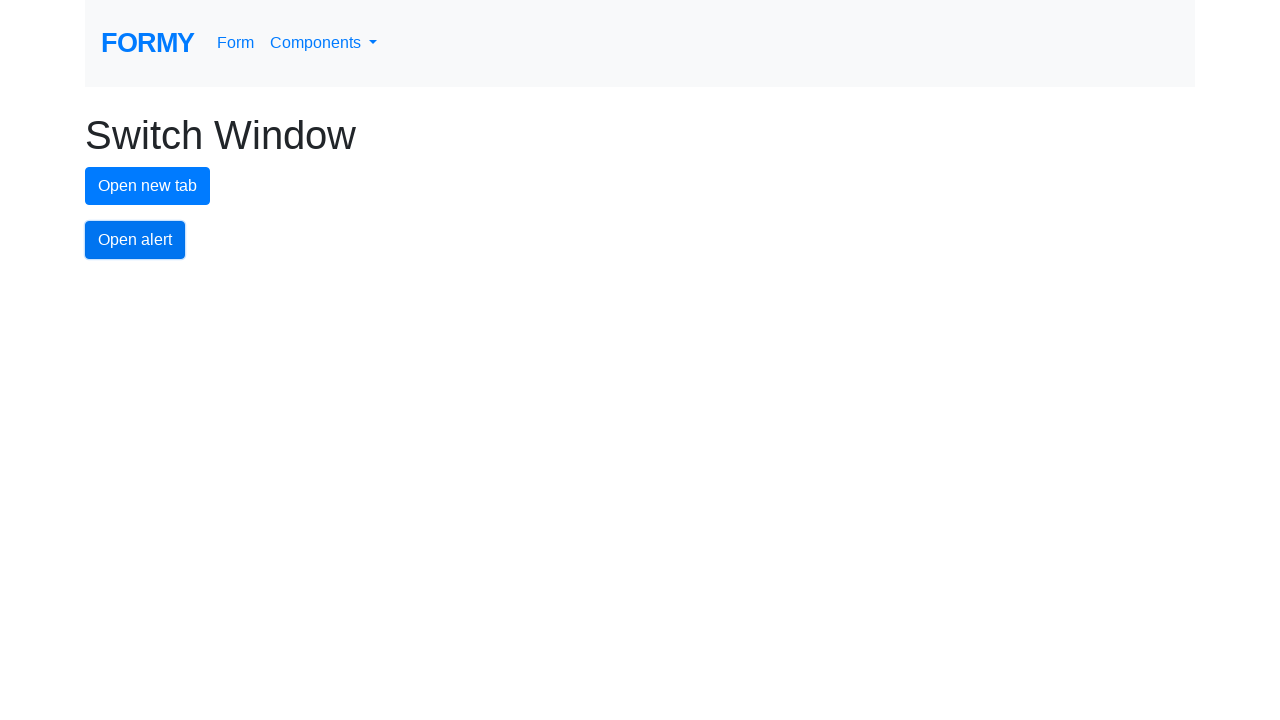

Alert button is visible after alert was dismissed
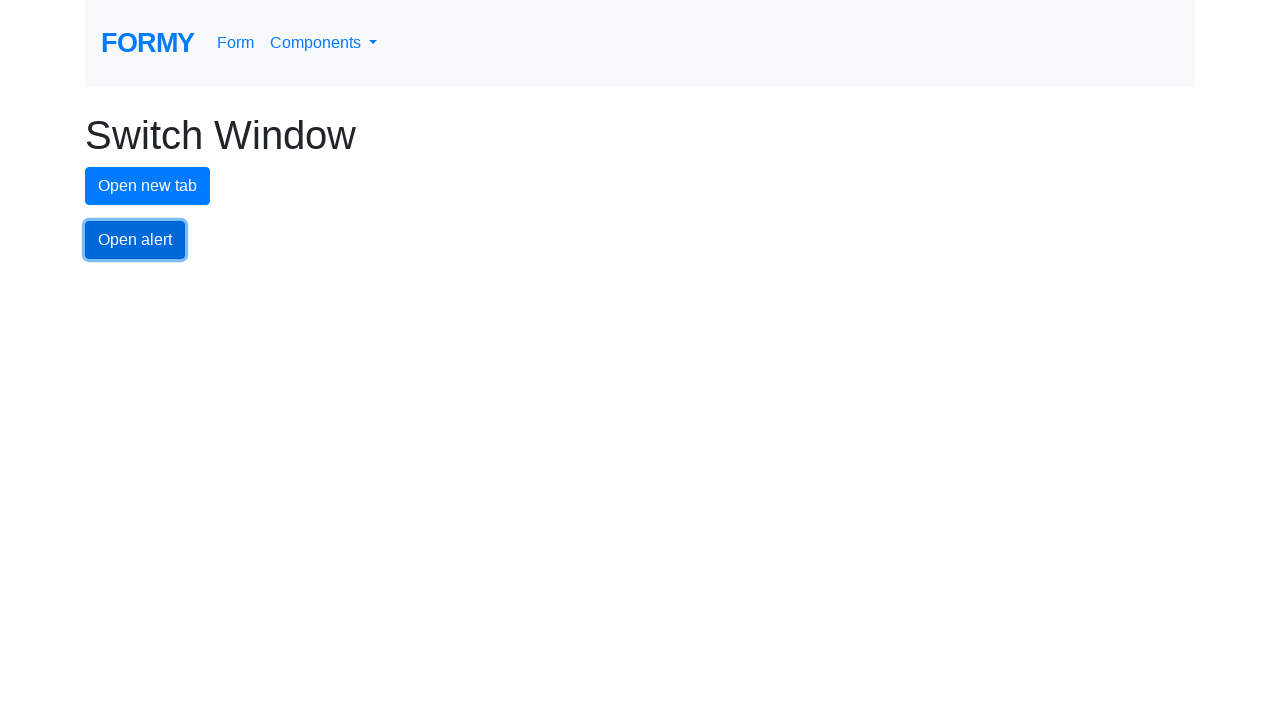

Verified alert button is visible after accepting the alert
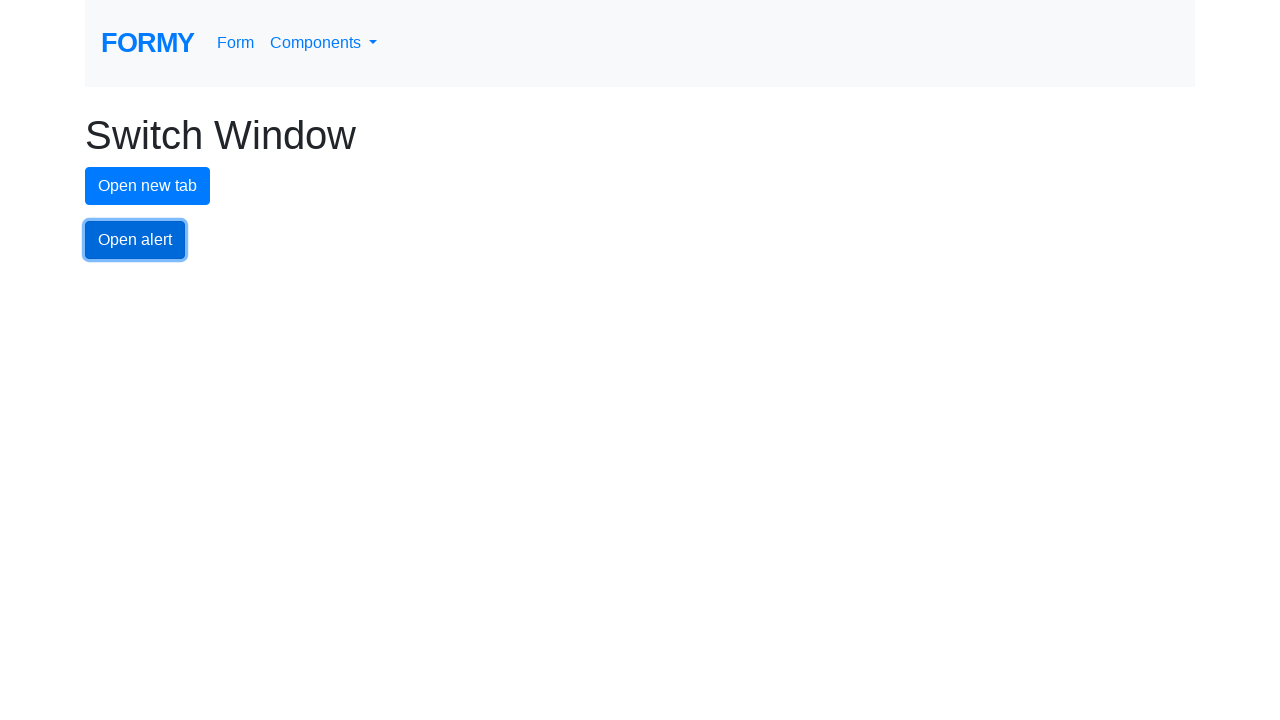

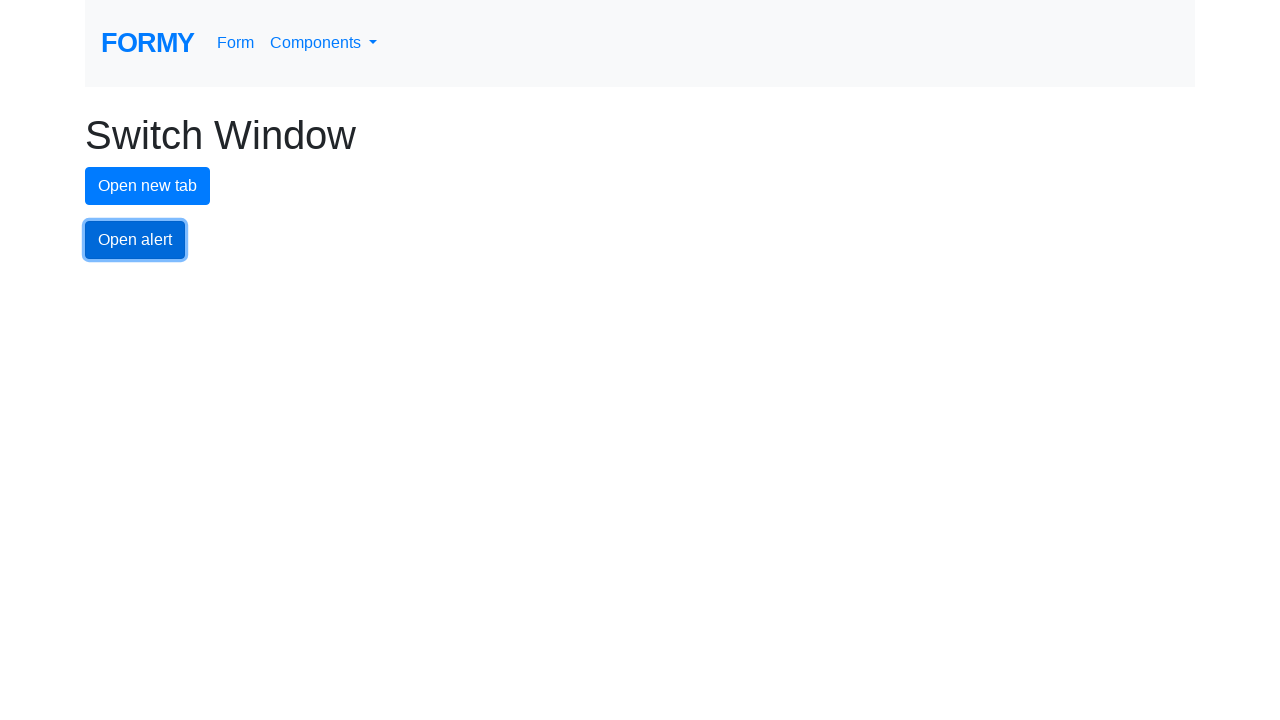